Tests browser back button navigation through filter views

Starting URL: https://demo.playwright.dev/todomvc

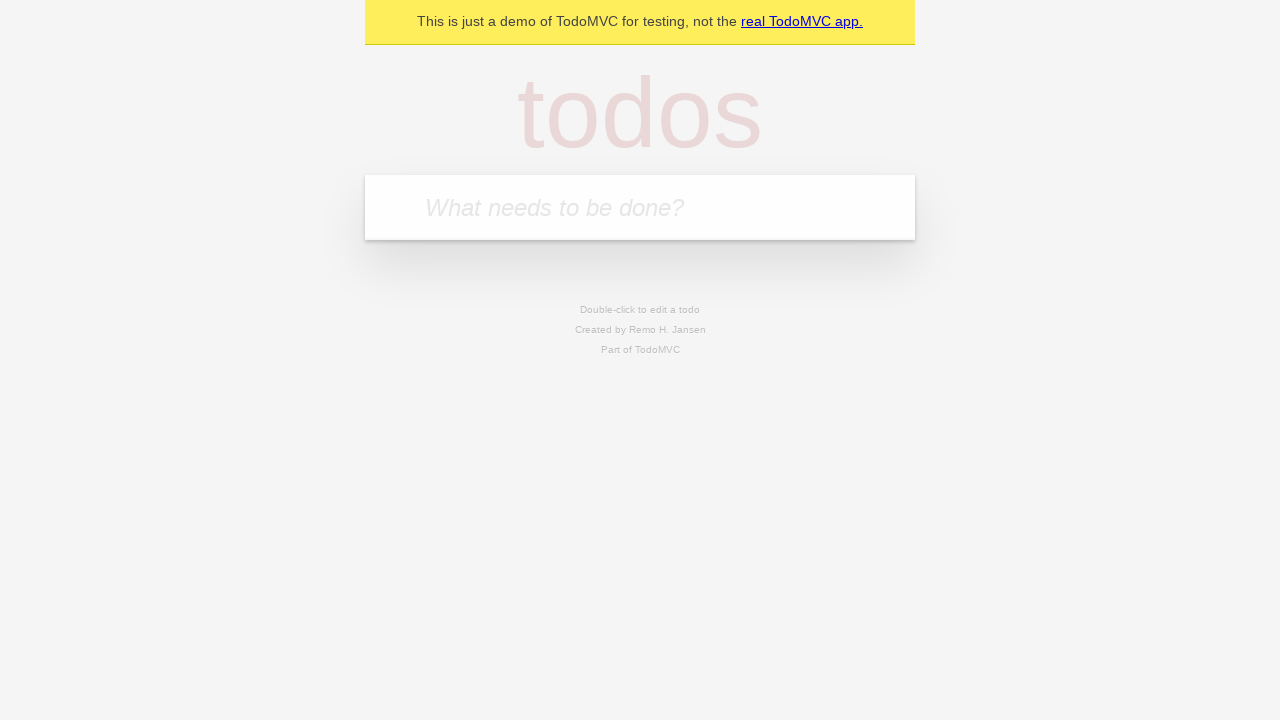

Filled new todo input with 'buy some cheese' on .new-todo
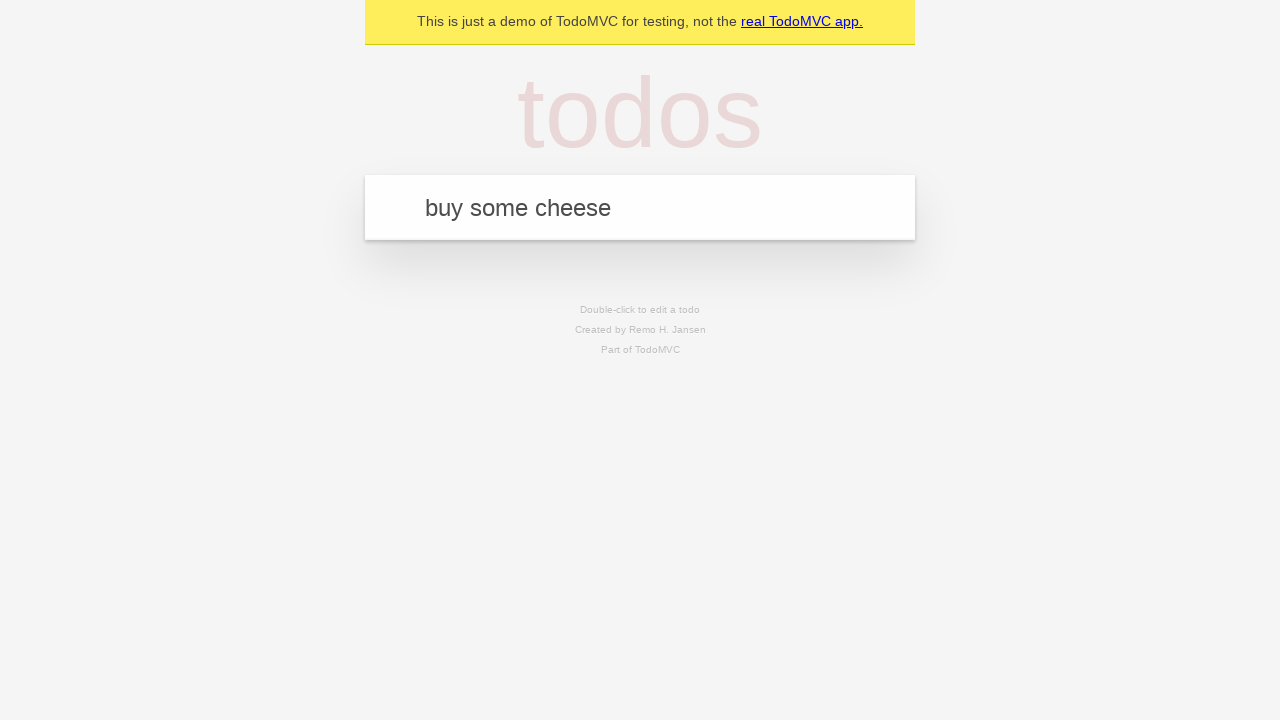

Pressed Enter to create first todo on .new-todo
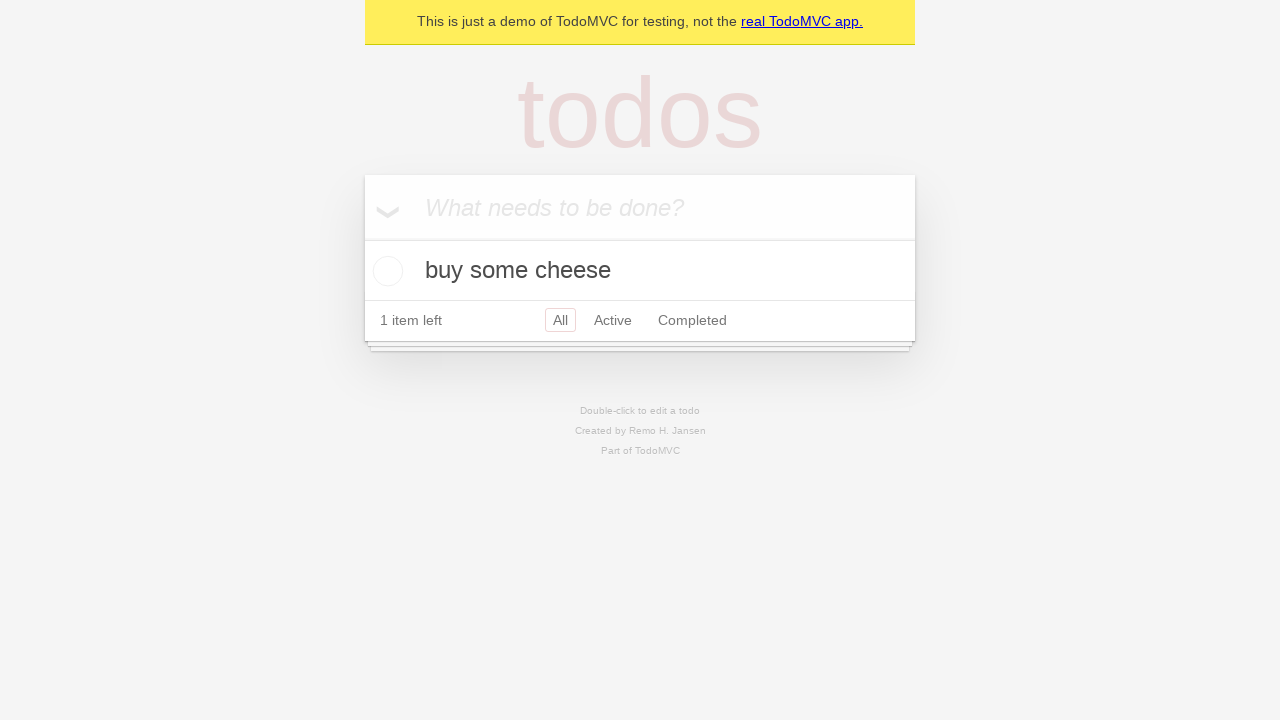

Filled new todo input with 'feed the cat' on .new-todo
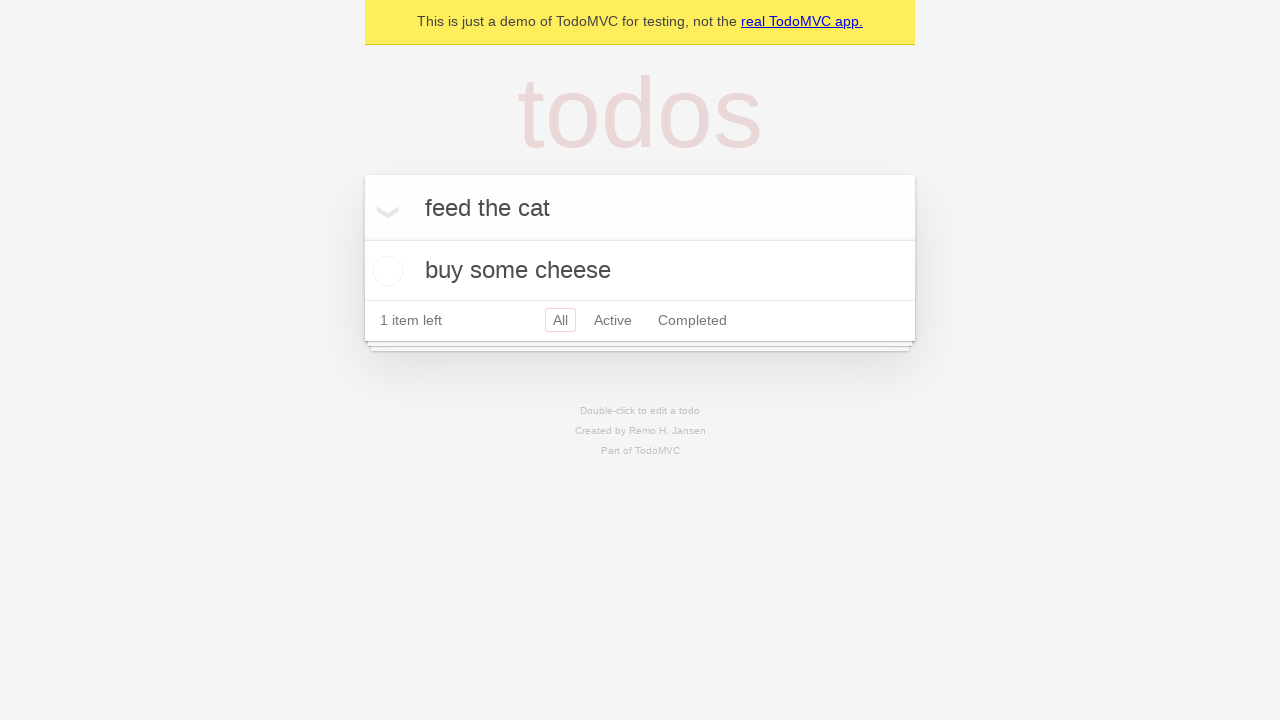

Pressed Enter to create second todo on .new-todo
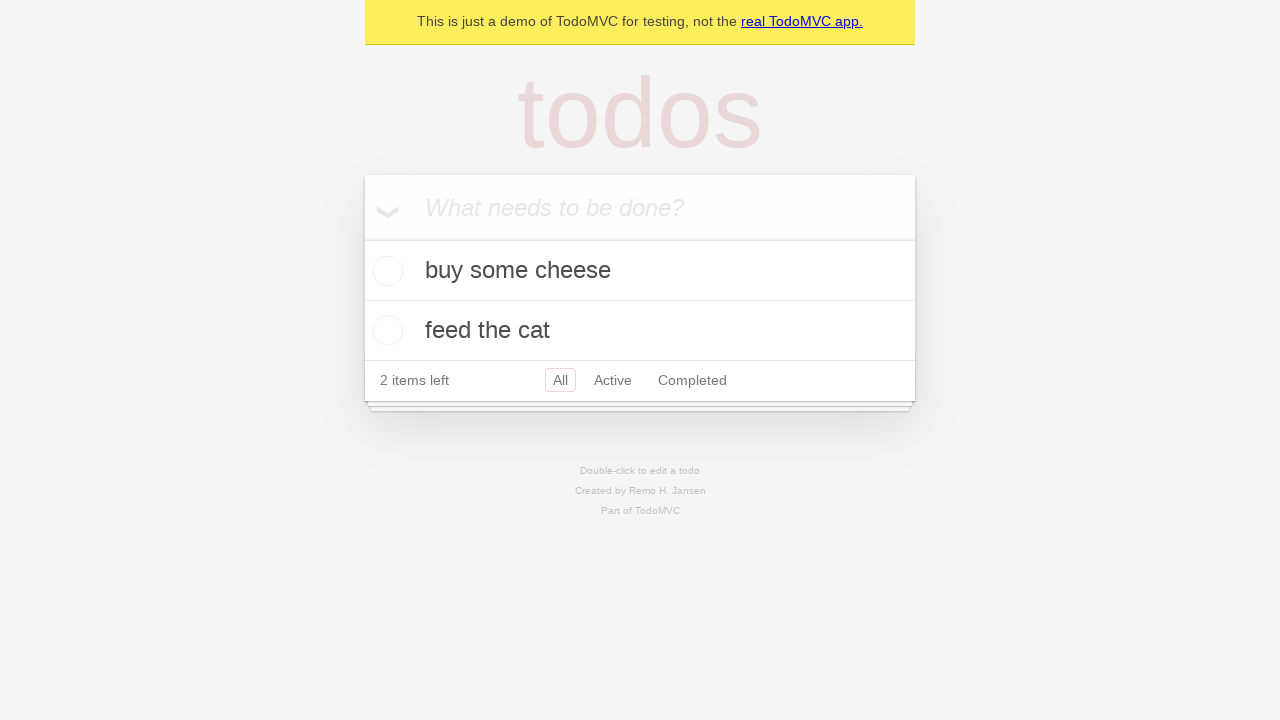

Filled new todo input with 'book a doctors appointment' on .new-todo
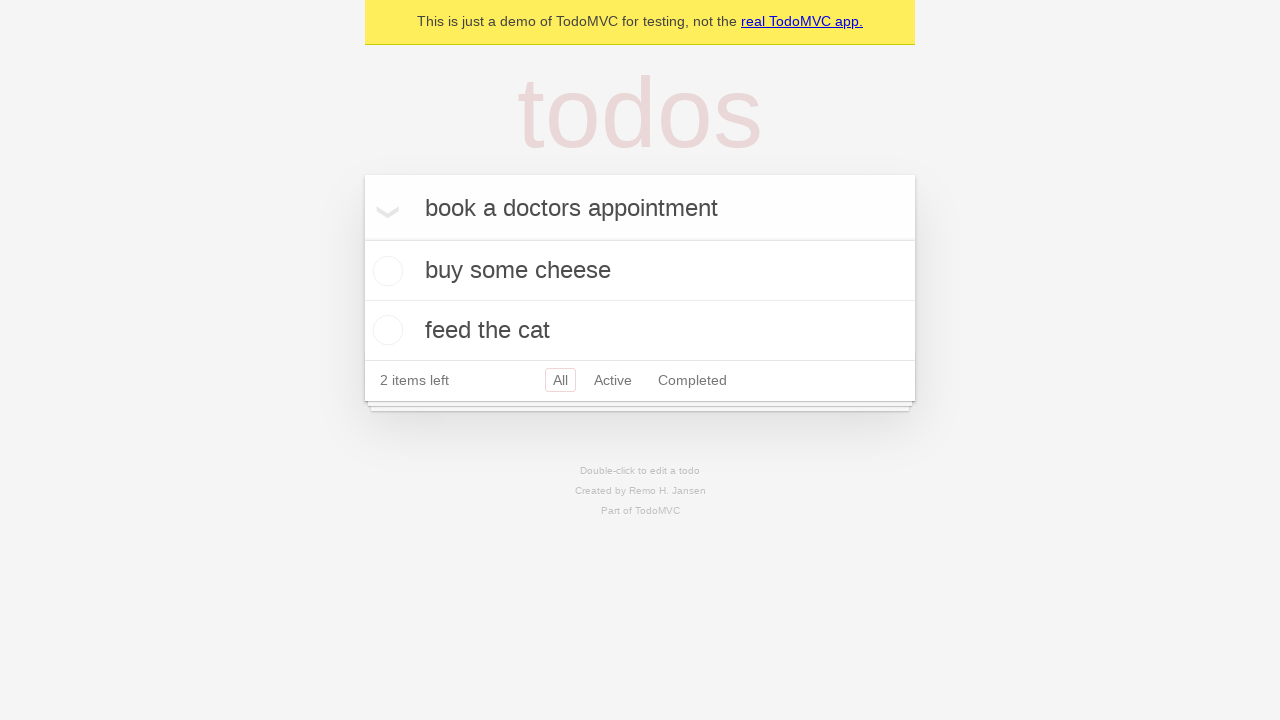

Pressed Enter to create third todo on .new-todo
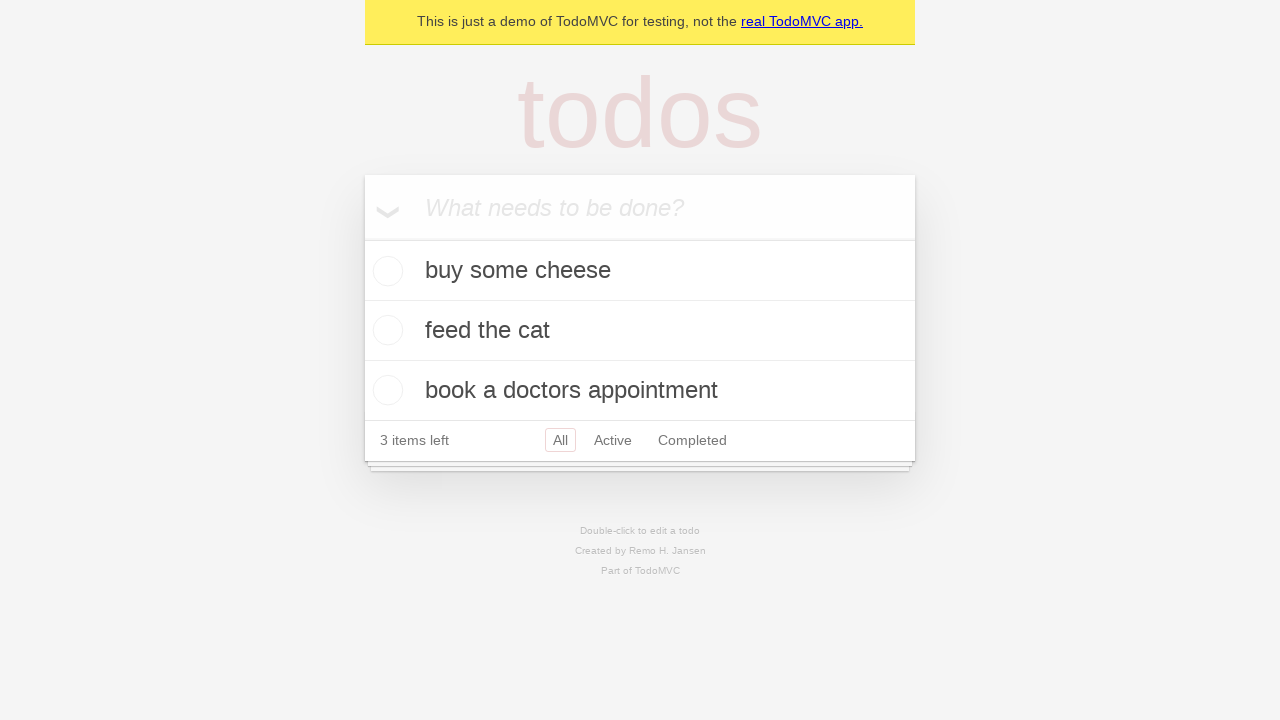

Marked second todo as completed at (385, 330) on .todo-list li .toggle >> nth=1
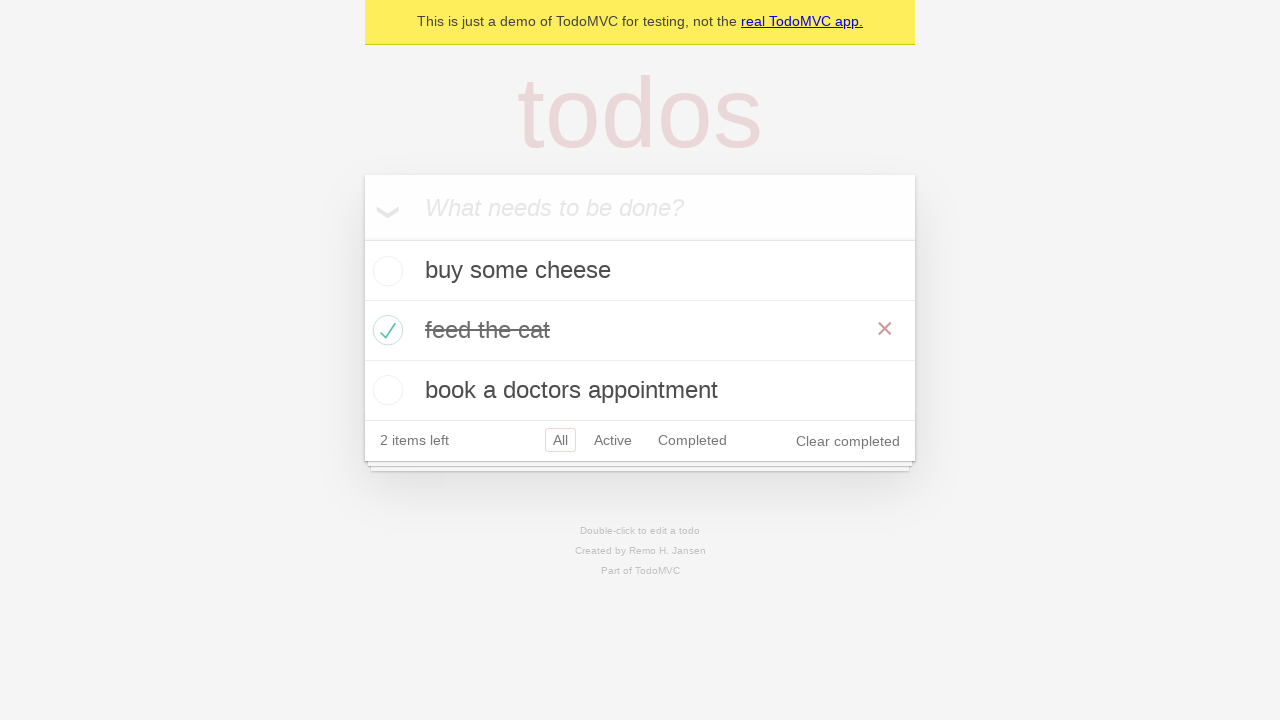

Clicked 'All' filter at (560, 440) on .filters >> text=All
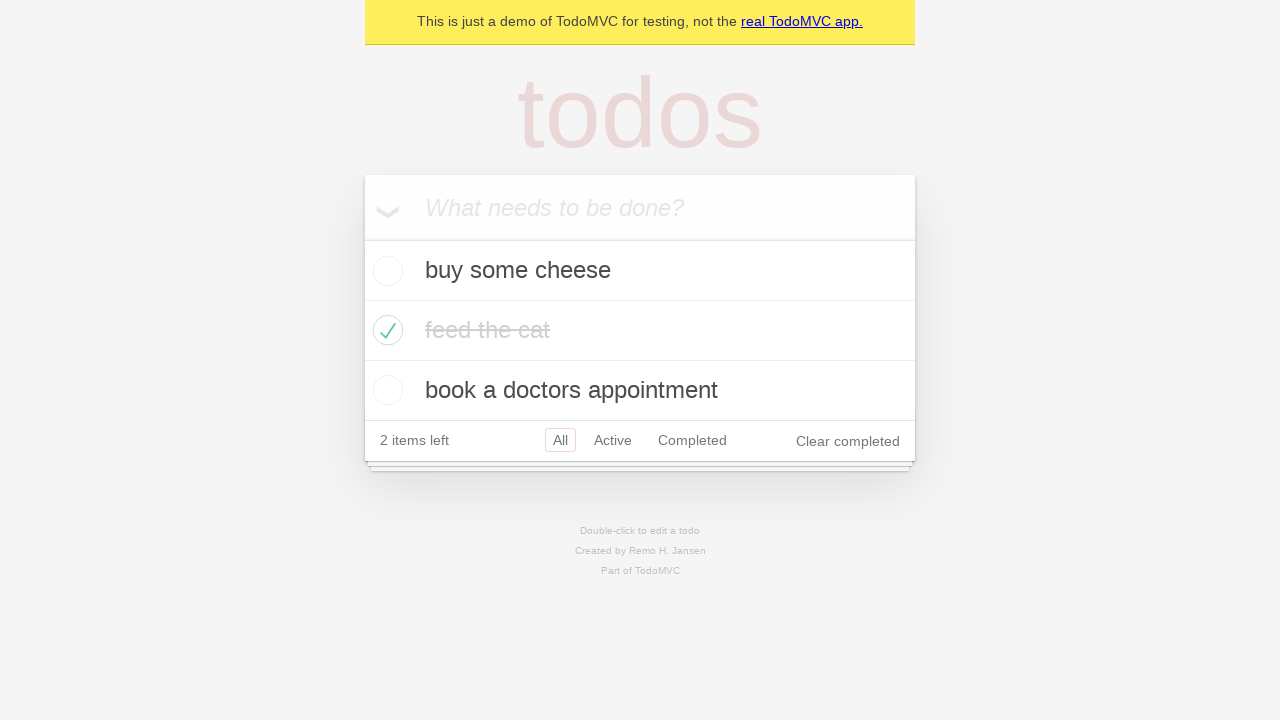

Clicked 'Active' filter at (613, 440) on .filters >> text=Active
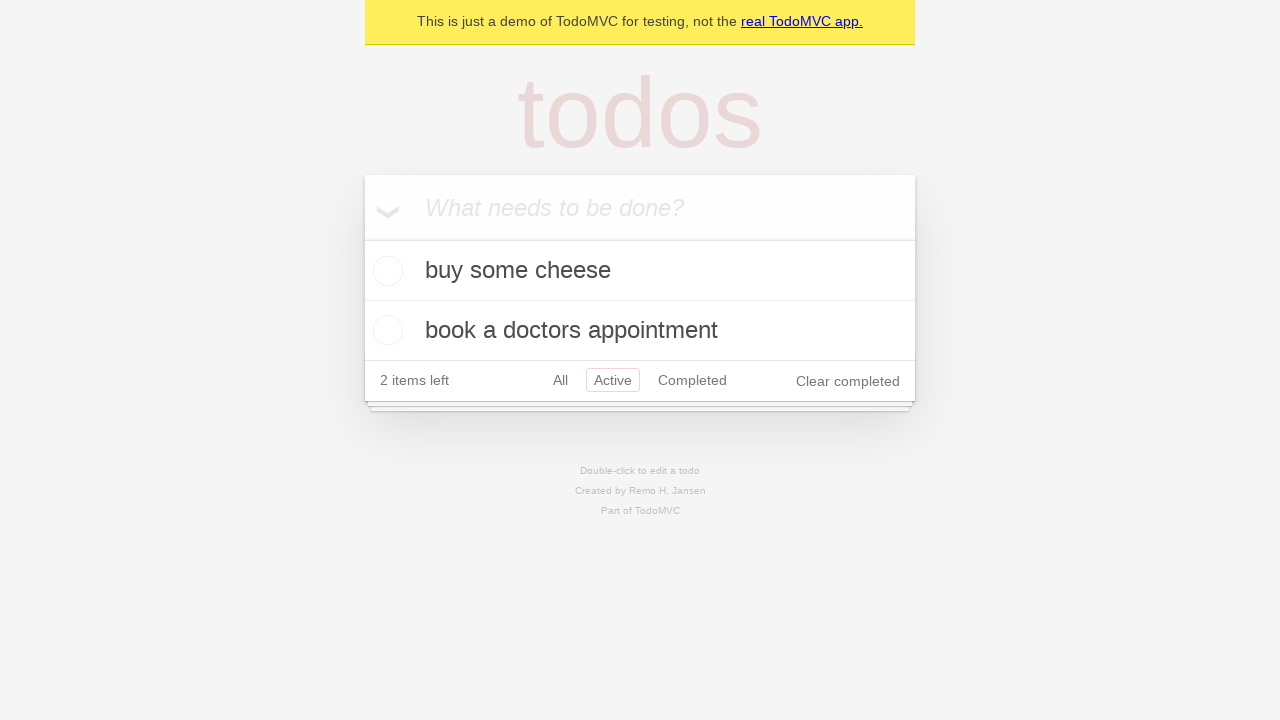

Clicked 'Completed' filter at (692, 380) on .filters >> text=Completed
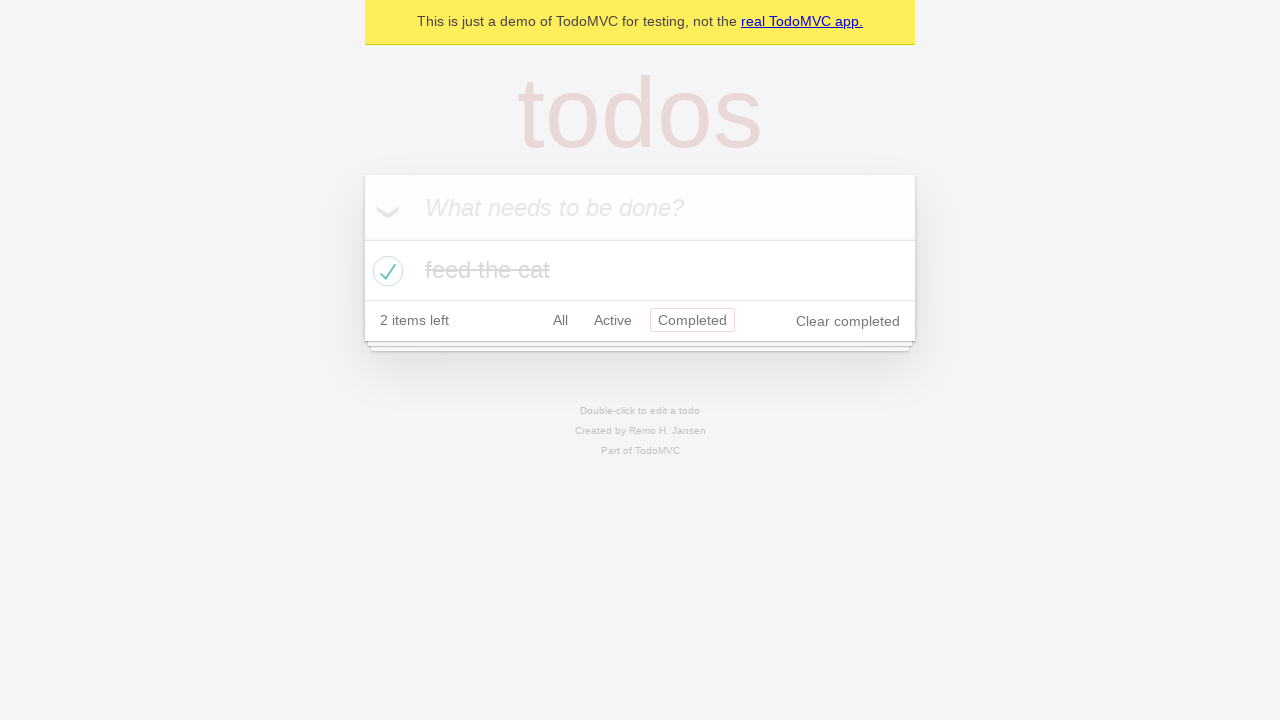

Navigated back to 'Active' filter view
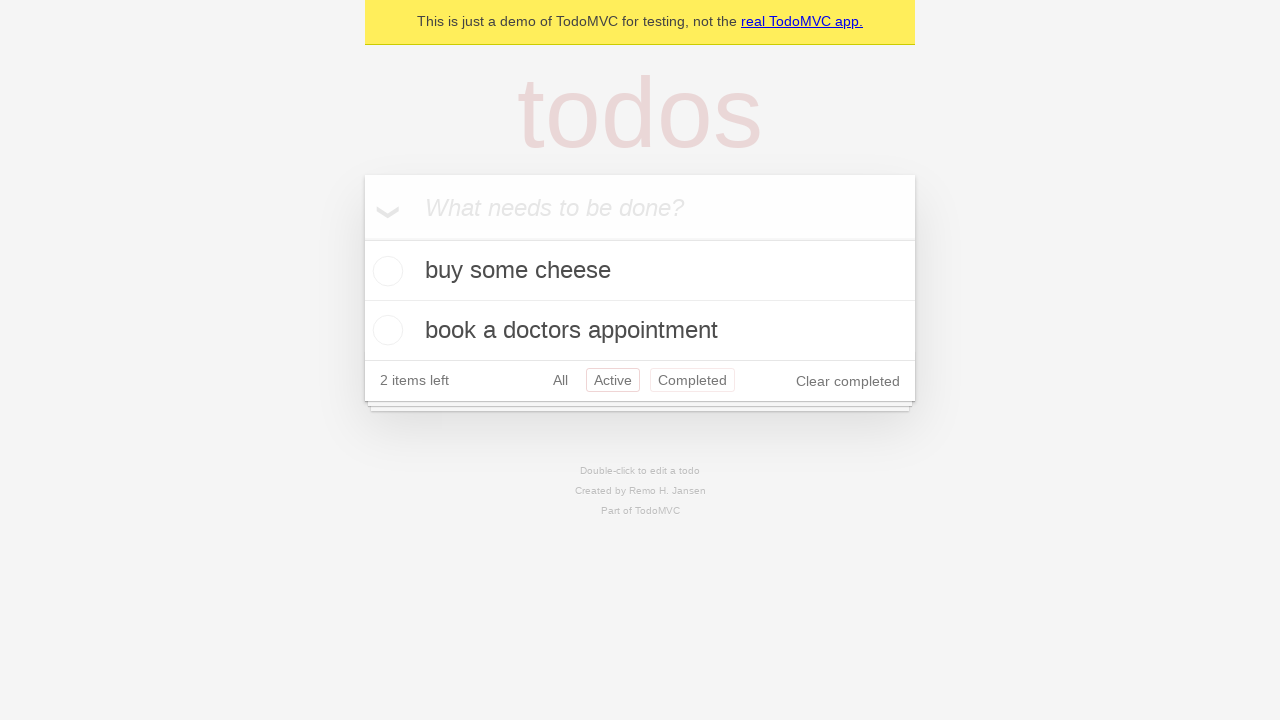

Navigated back to 'All' filter view
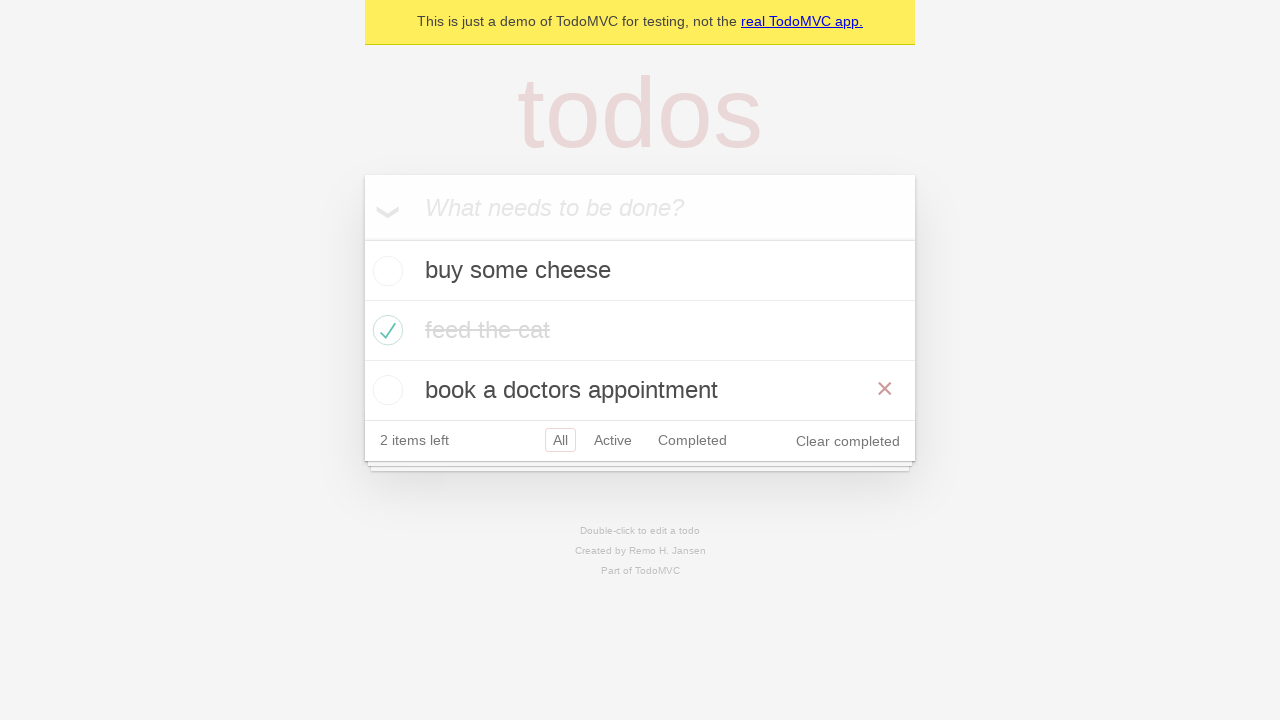

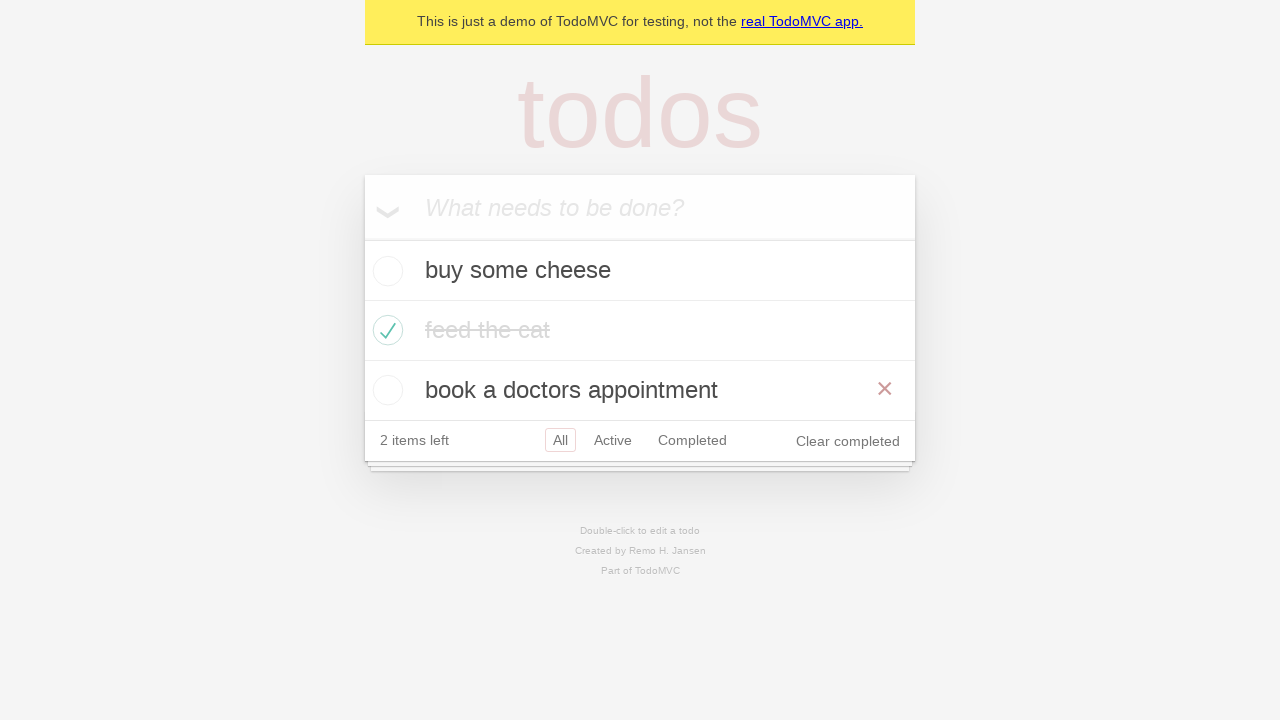